Navigates to Manta.com business directory pages, first visiting a restaurants and bars category listing, then navigating to a specific business page (Lambertville Trading Company).

Starting URL: https://www.manta.com/mb_33_C4_000/restaurants_and_bars

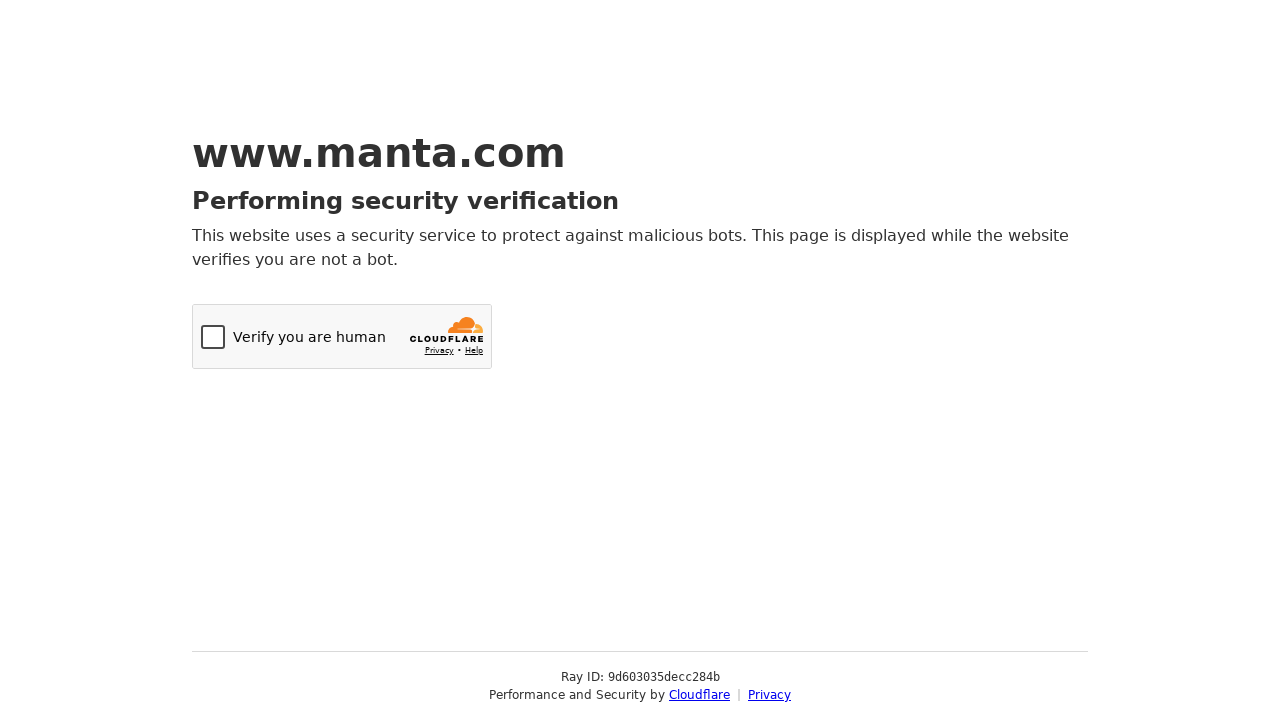

Waited for restaurants and bars category page to load
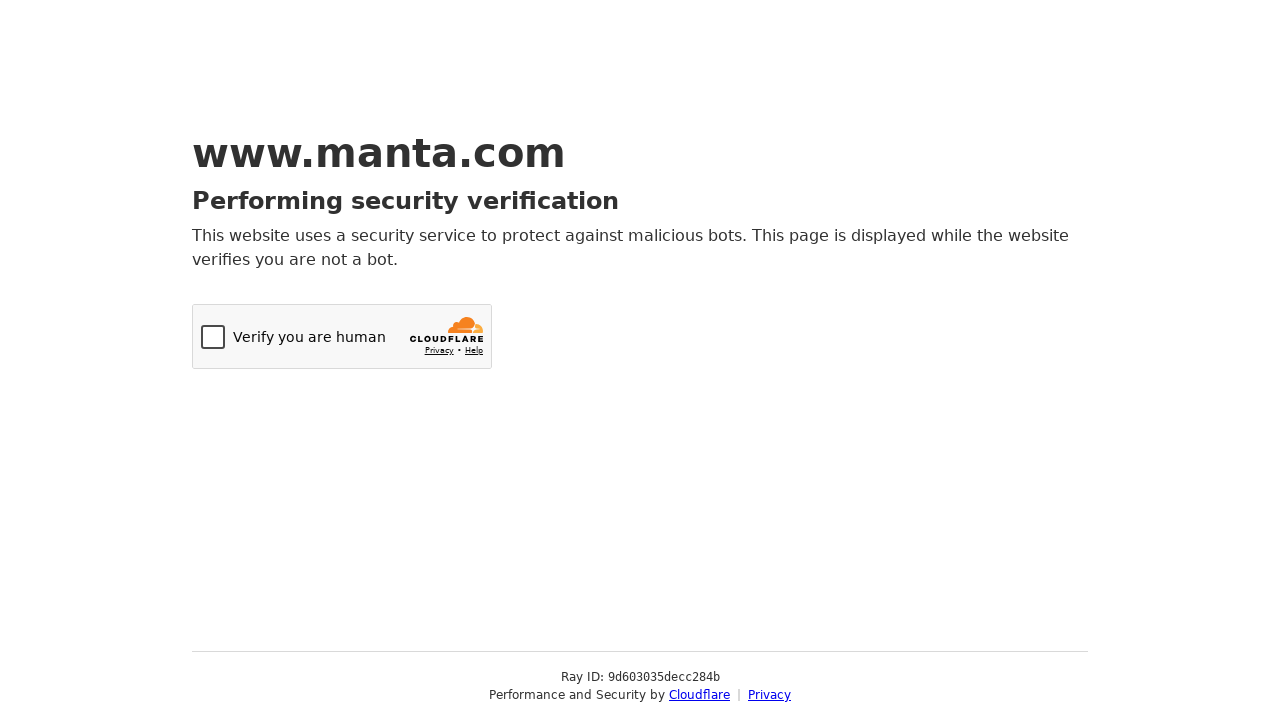

Navigated to Lambertville Trading Company business page
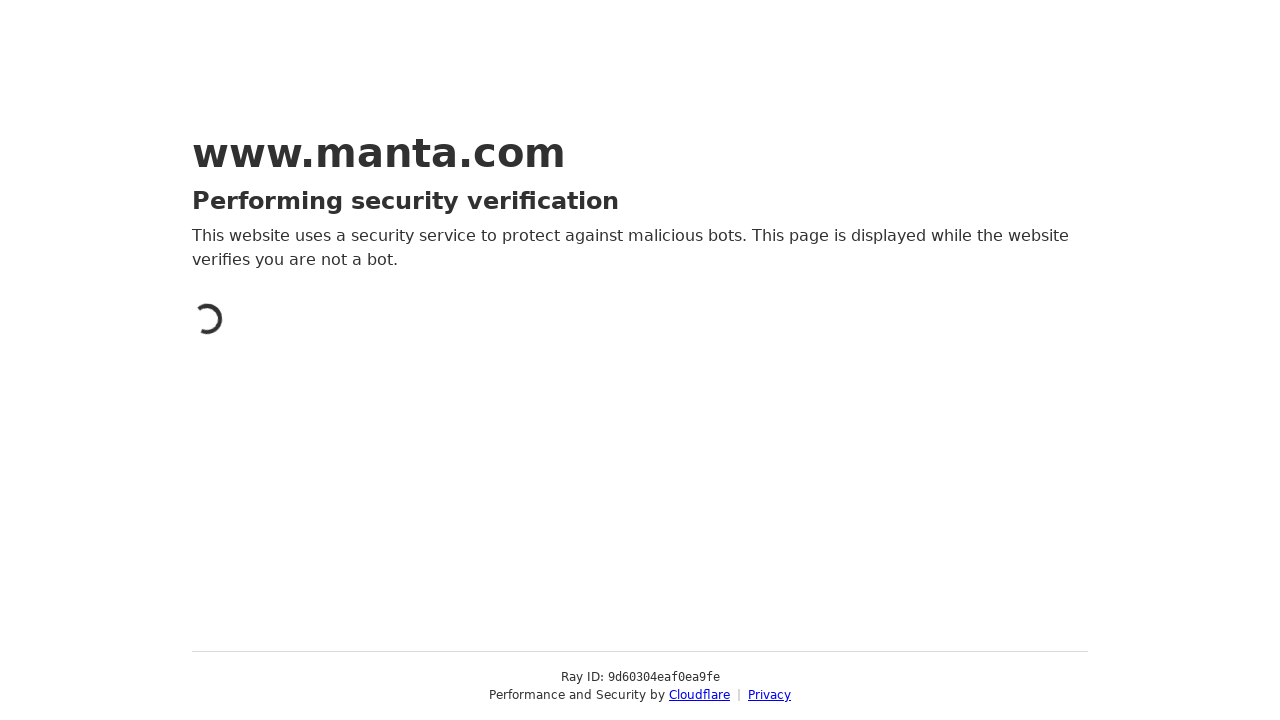

Waited for Lambertville Trading Company business page to load
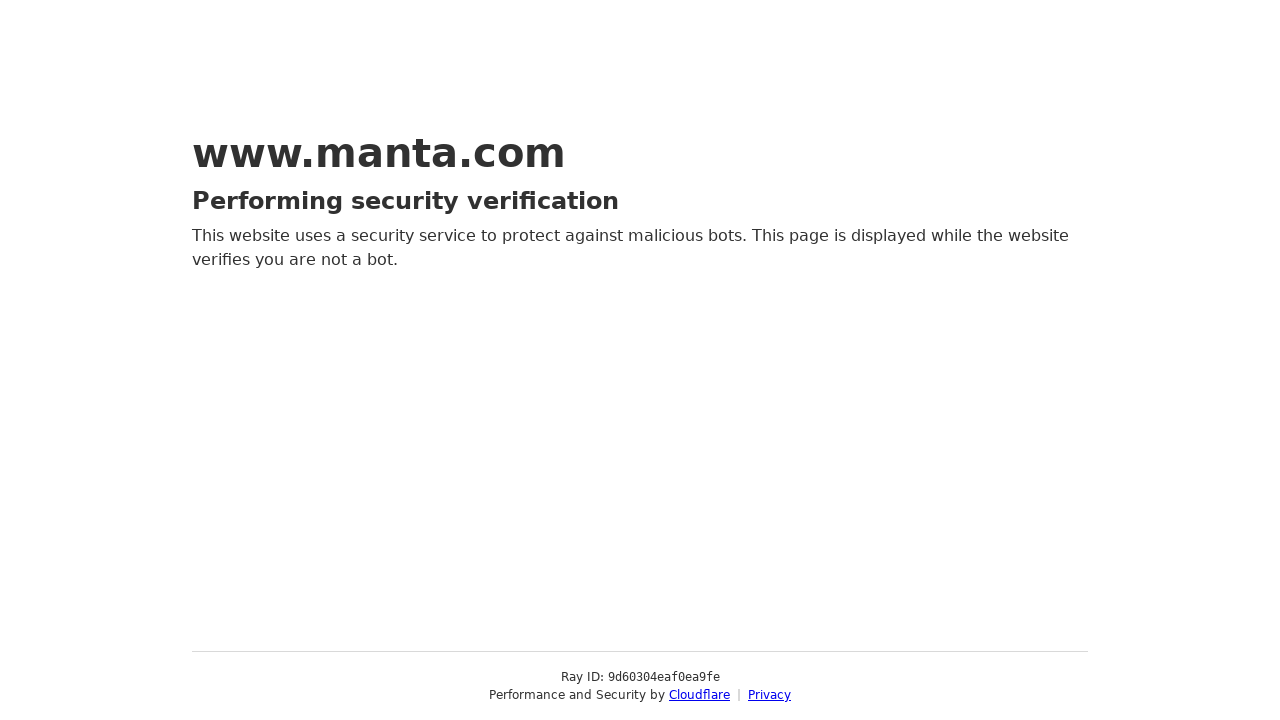

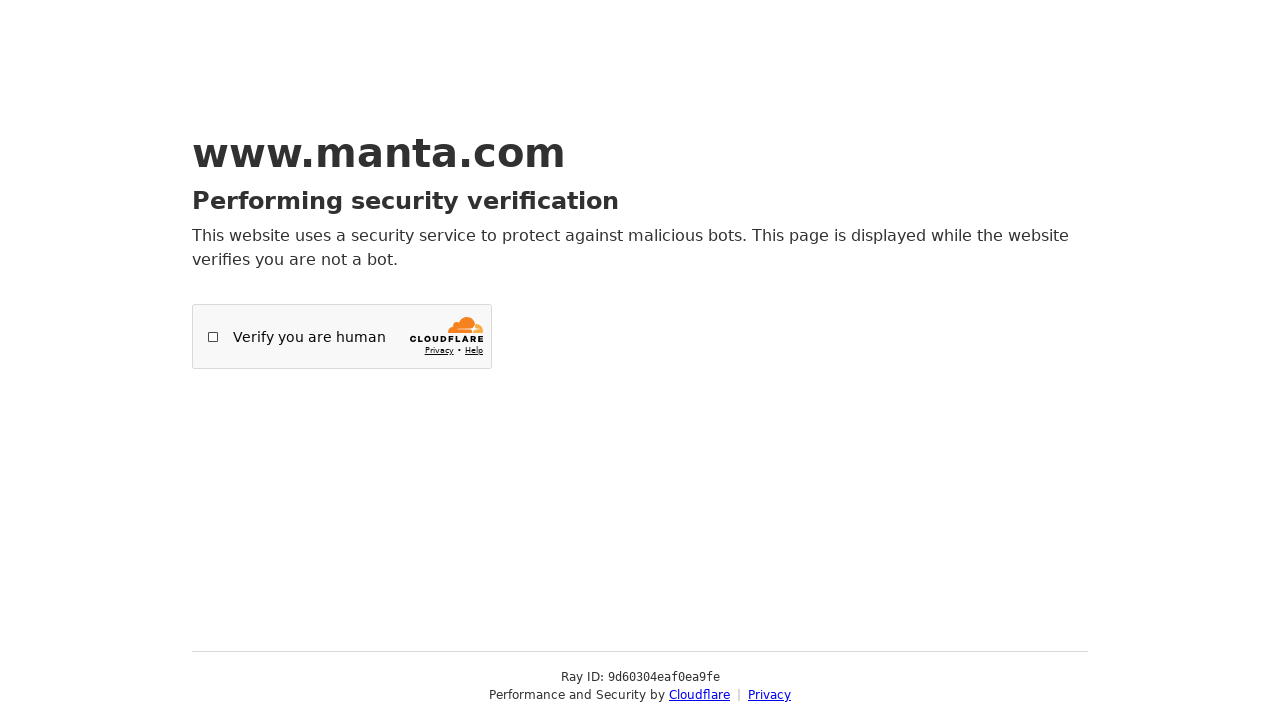